Navigates to a hotel admin page and verifies the page loads by checking that the page has a title

Starting URL: https://admin.myhotelai.com/

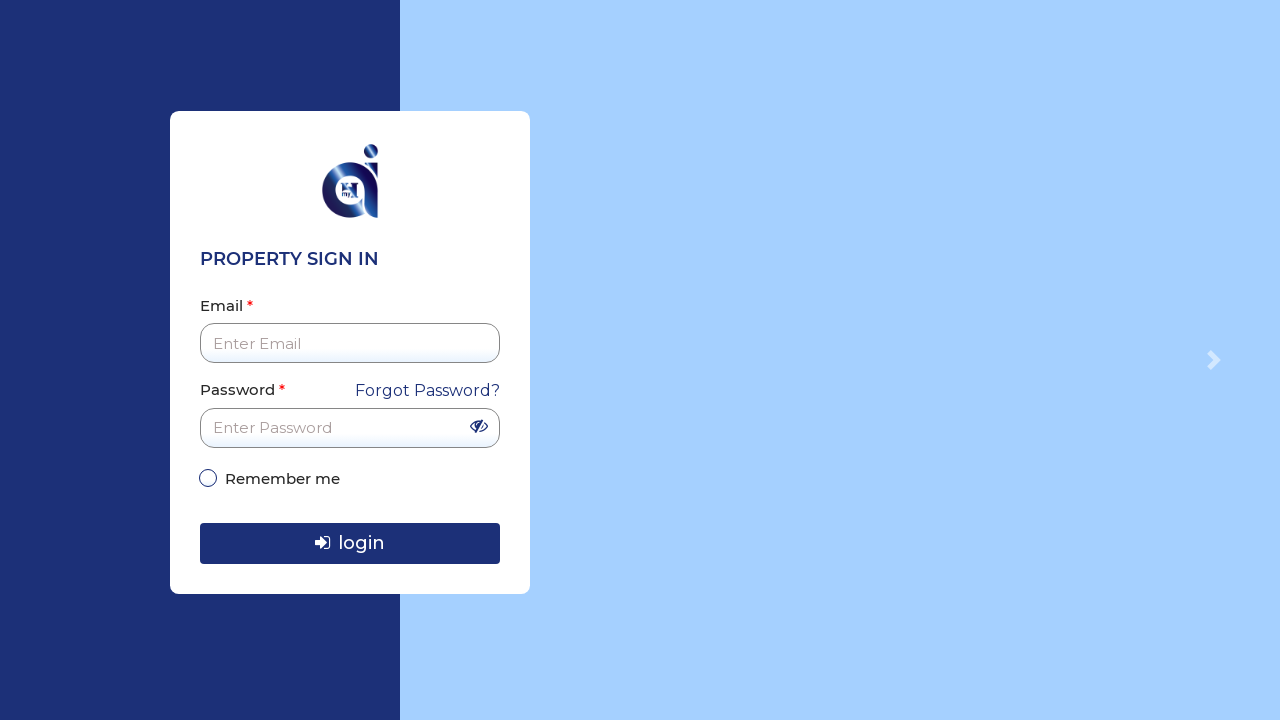

Waited for page DOM to load
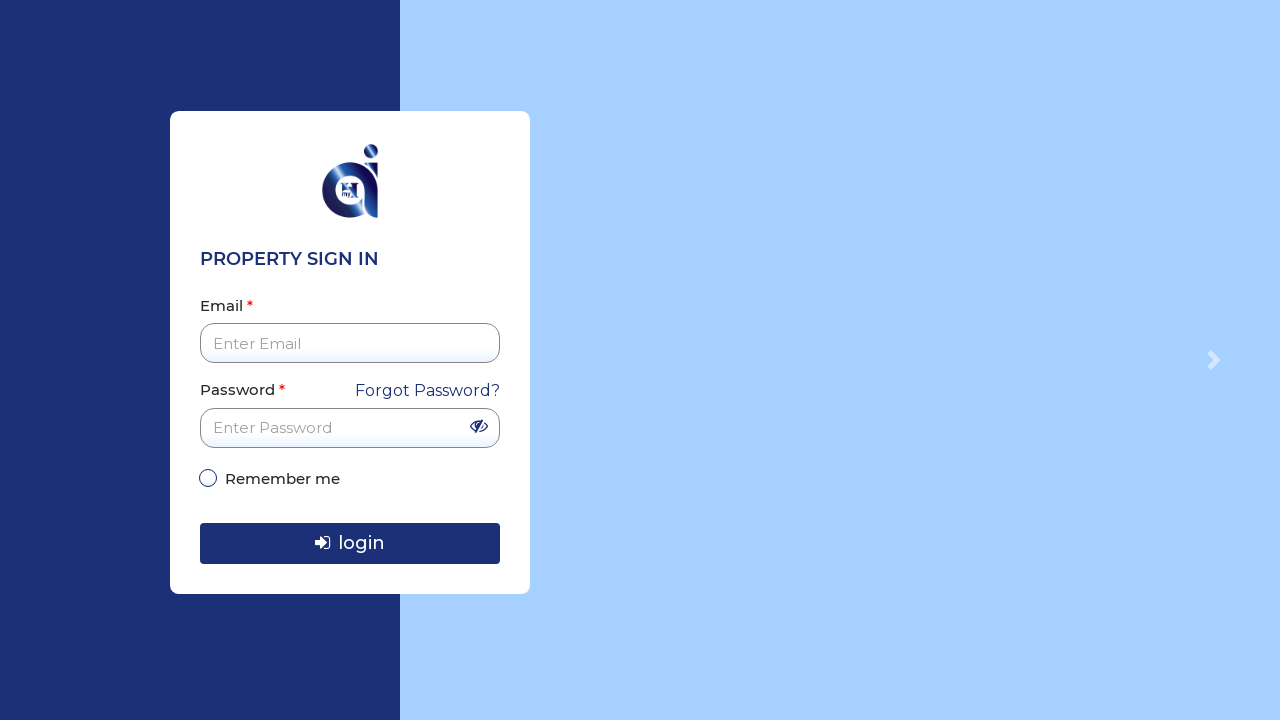

Retrieved page title
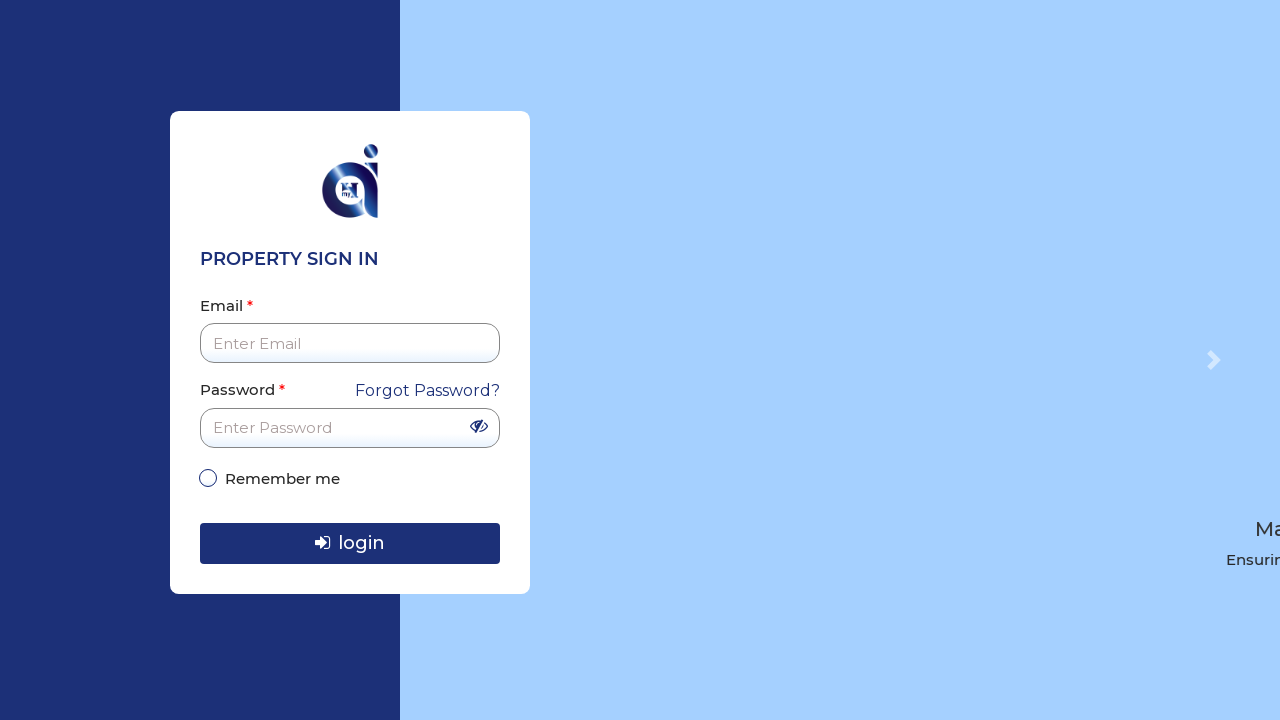

Verified page title is not None
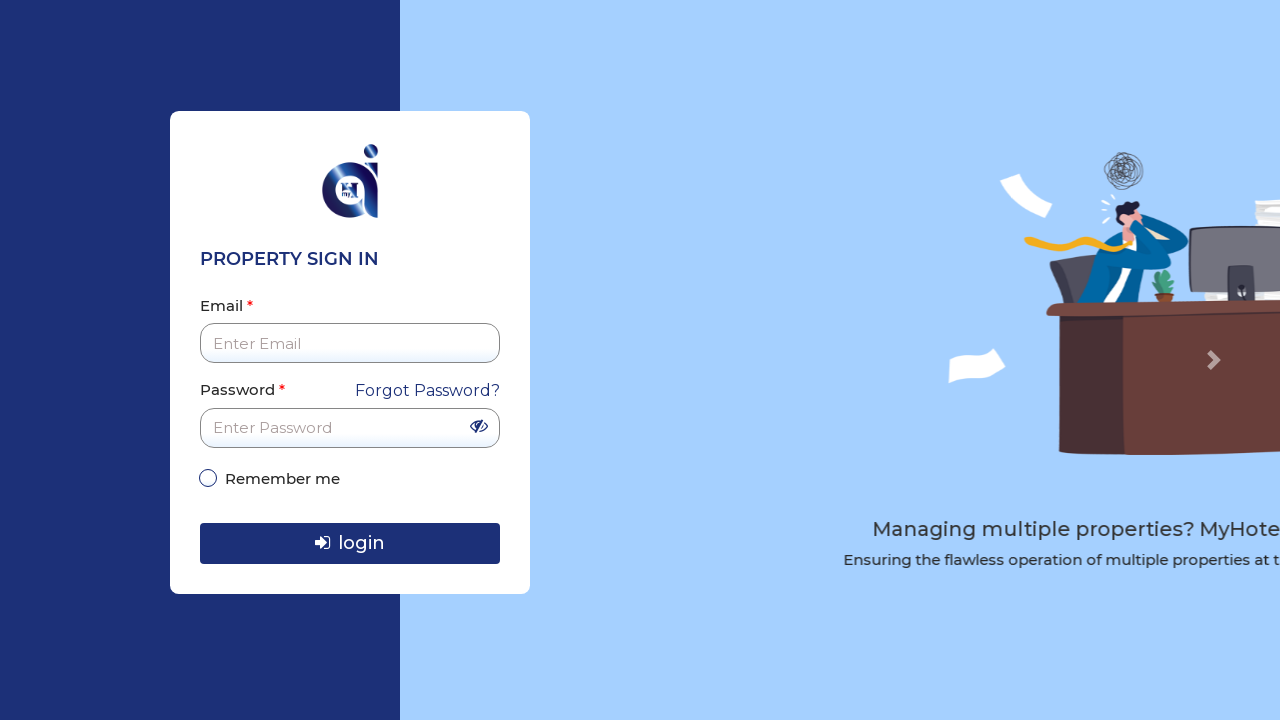

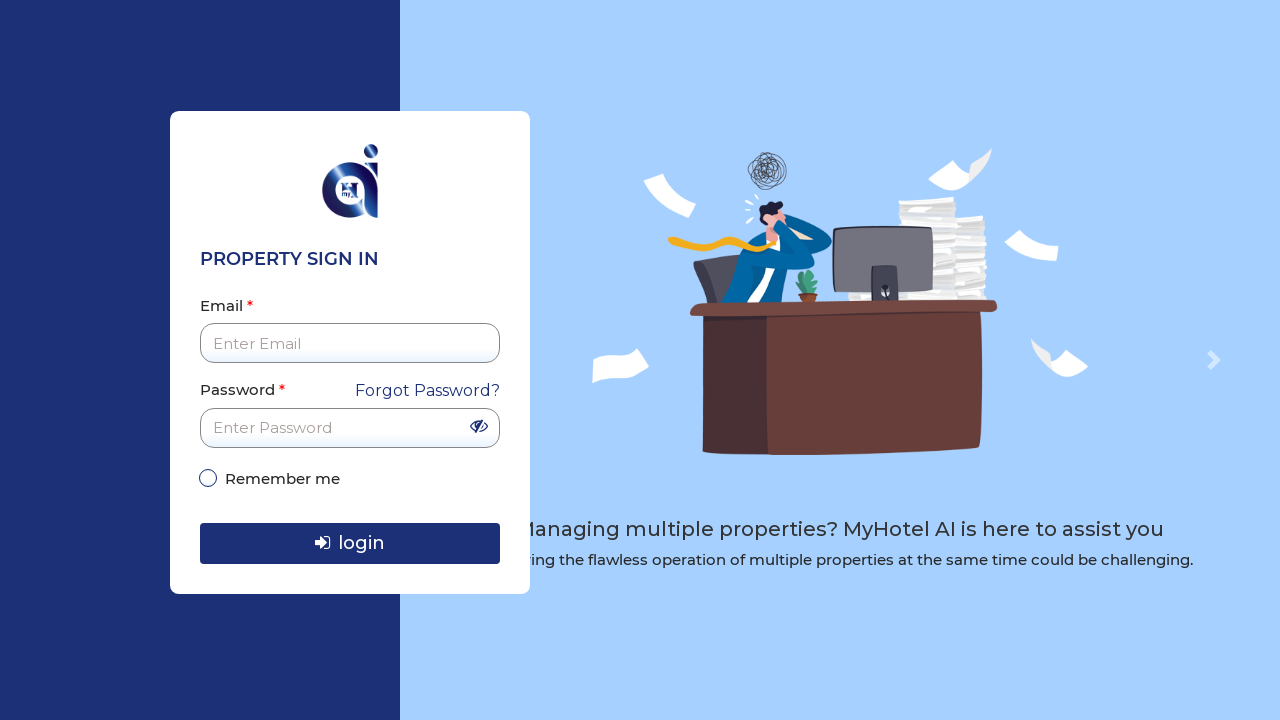